Performs a search on ASOS website by entering a query and submitting

Starting URL: https://www.asos.com

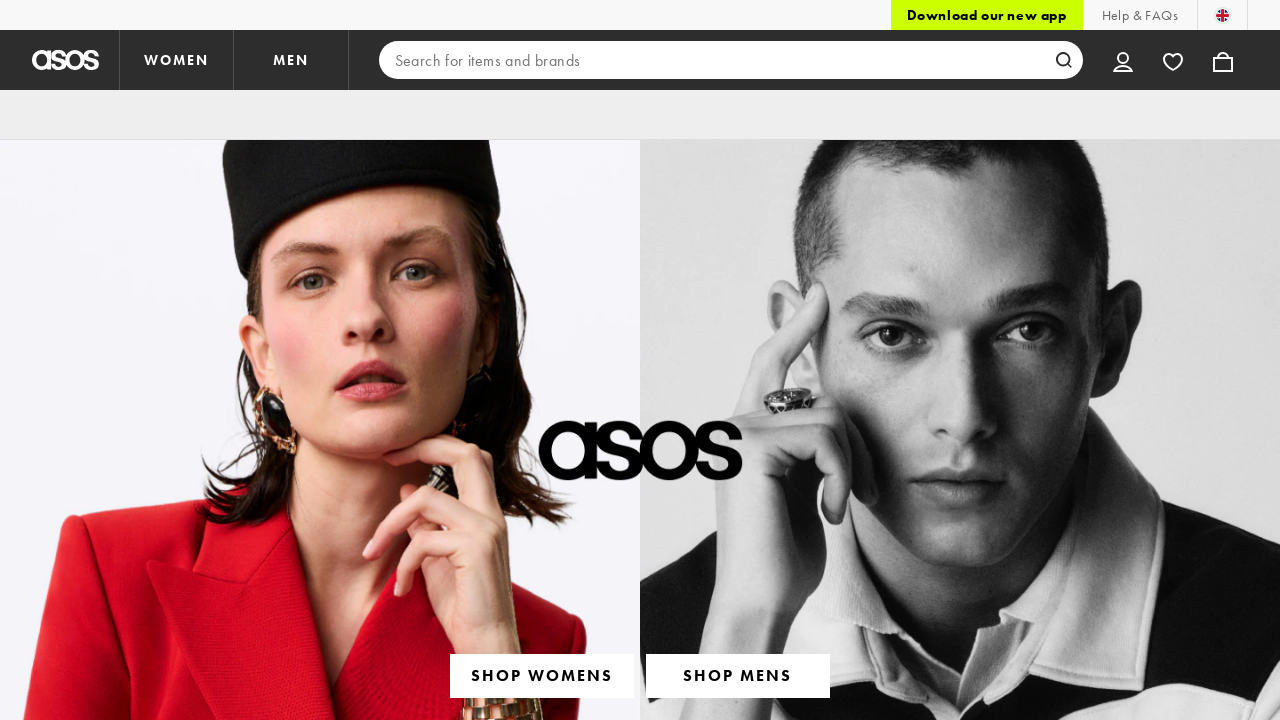

Filled search field with 'winter jacket' on #chrome-search
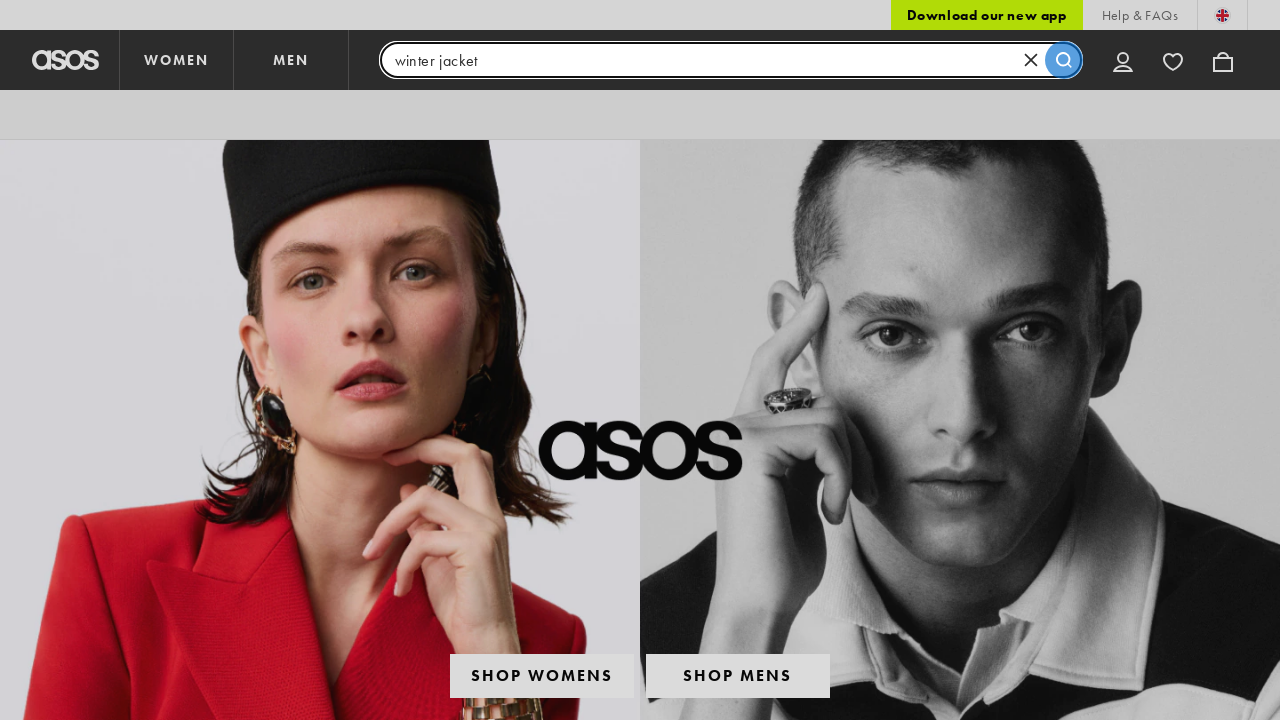

Pressed Enter to submit search query on #chrome-search
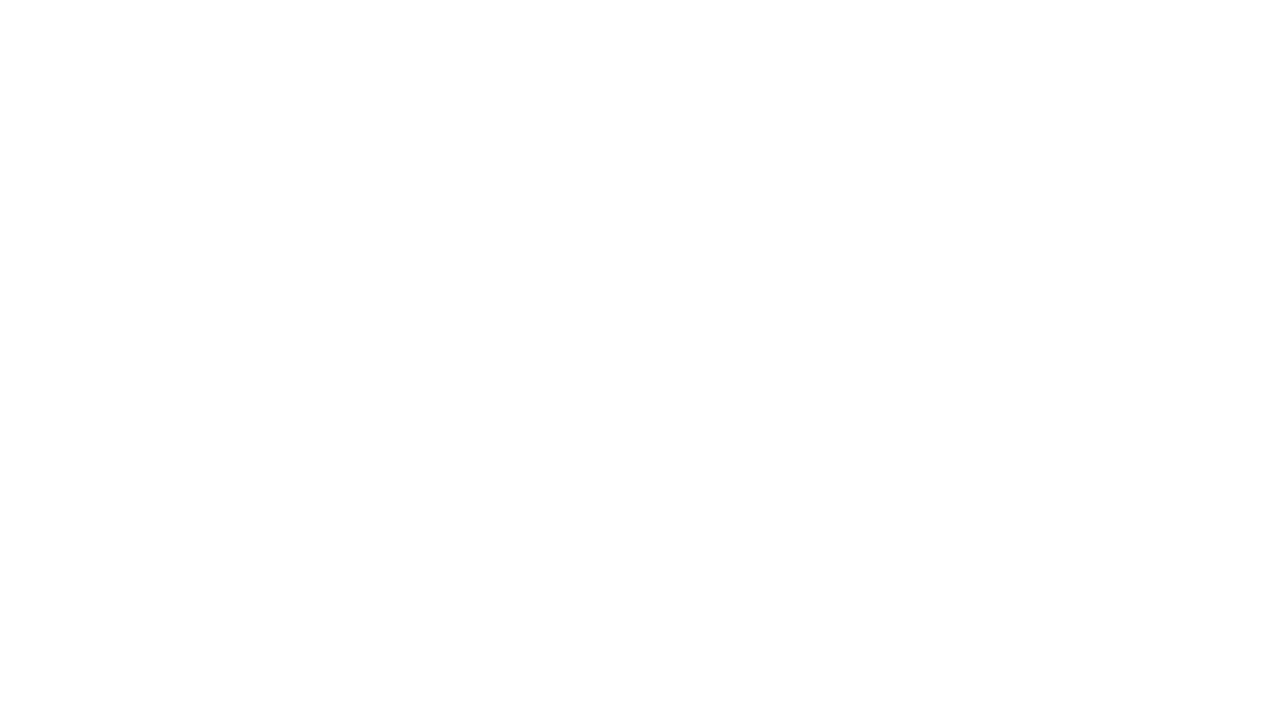

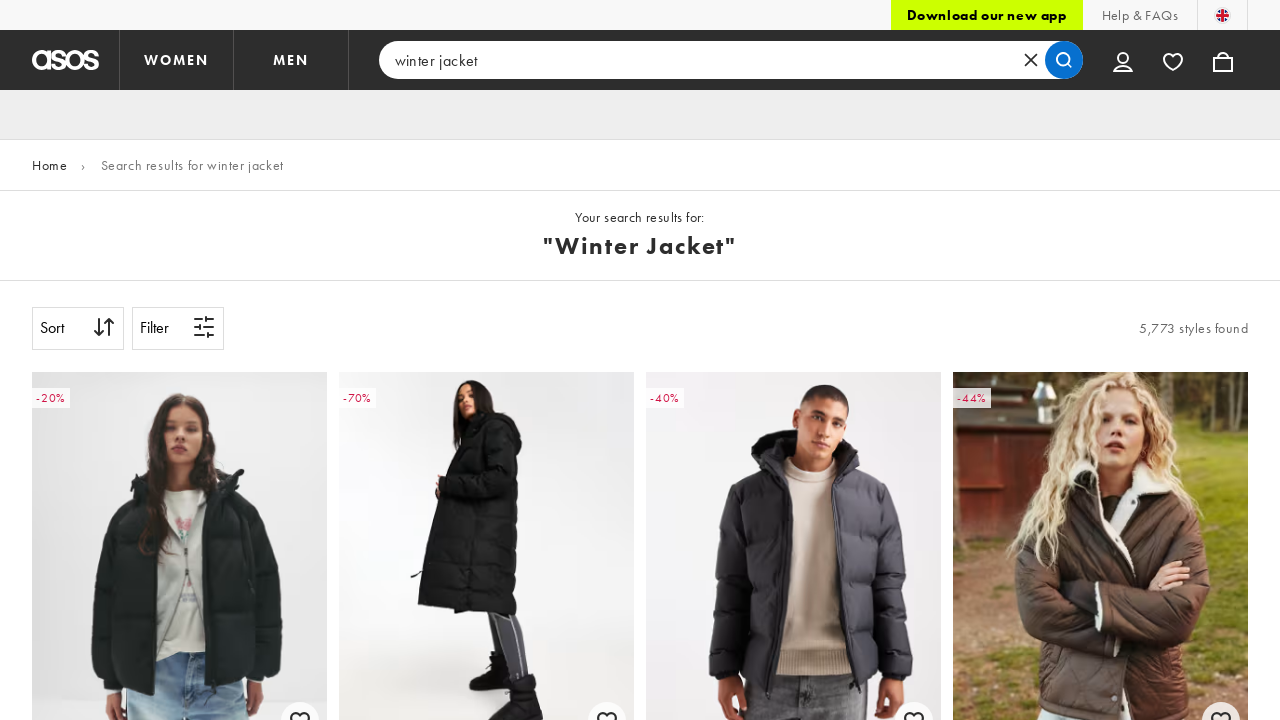